Tests keyboard interactions using Actions class patterns - fills form fields and uses keyboard shortcuts (Ctrl+A, Ctrl+C, Tab, Ctrl+V) to copy current address to permanent address field

Starting URL: https://demoqa.com/text-box

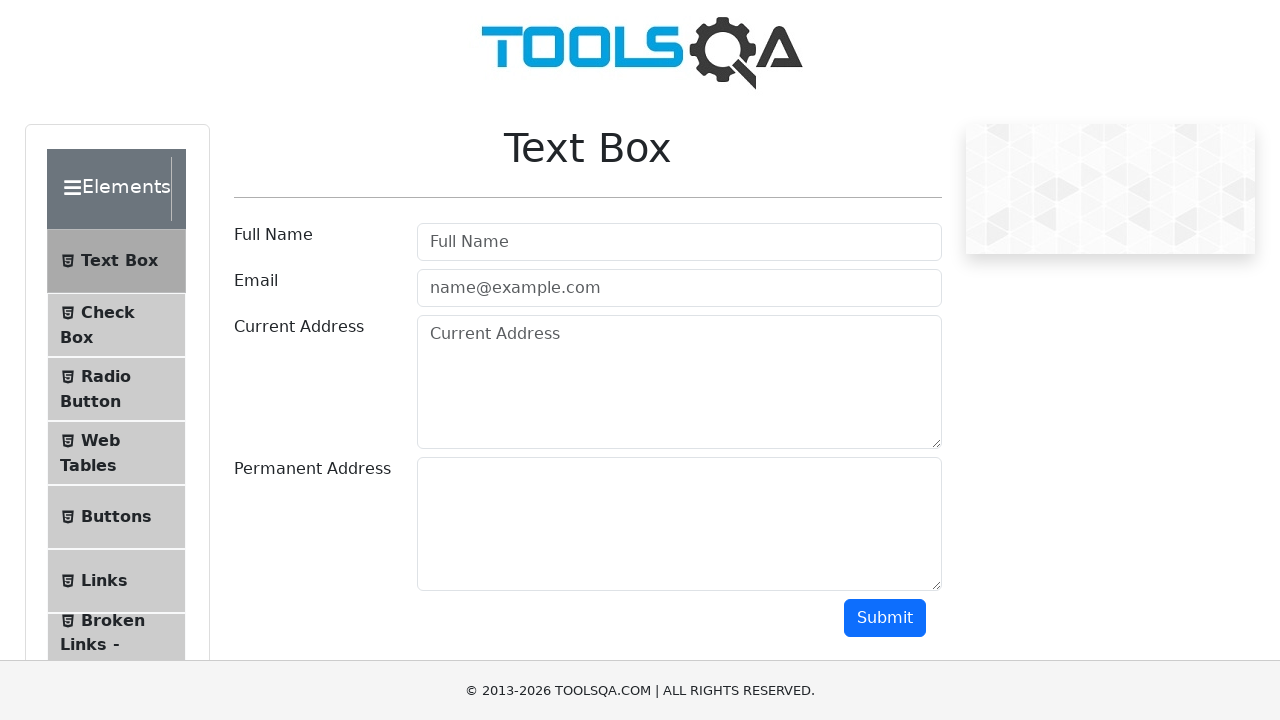

Filled username field with 'Ram' on #userName
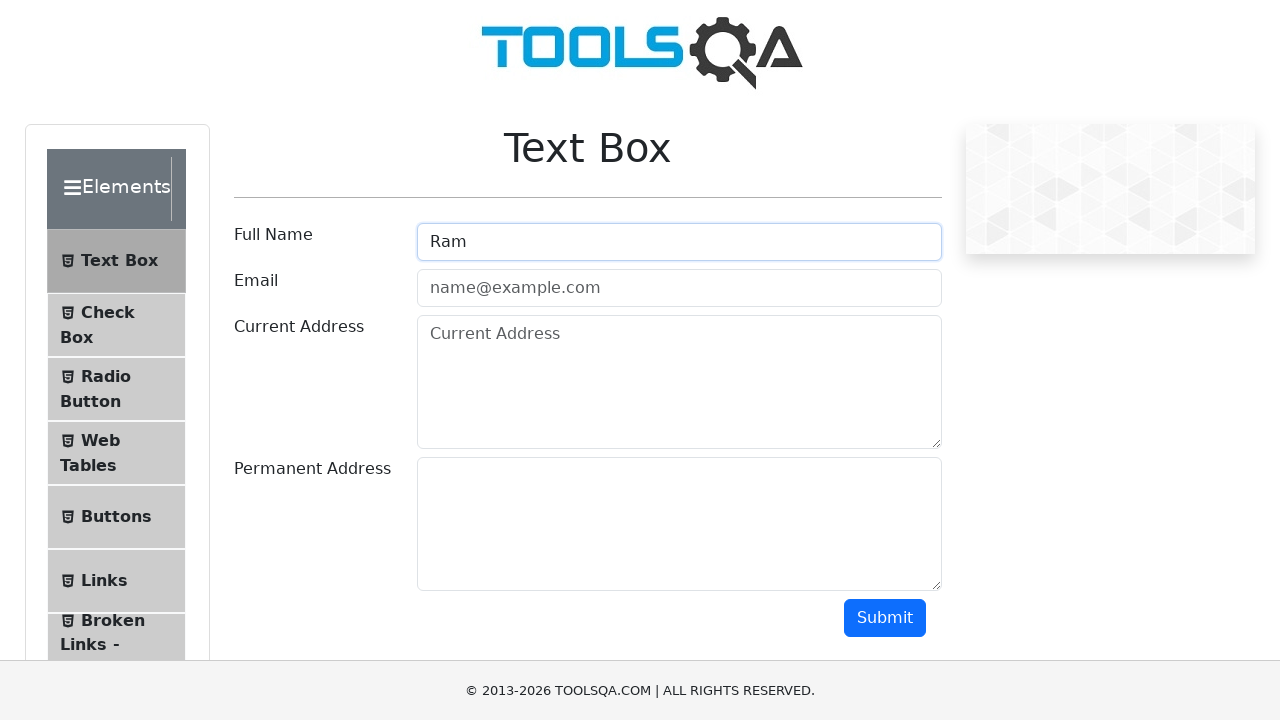

Filled email field with 'ram@gmail.com' on #userEmail
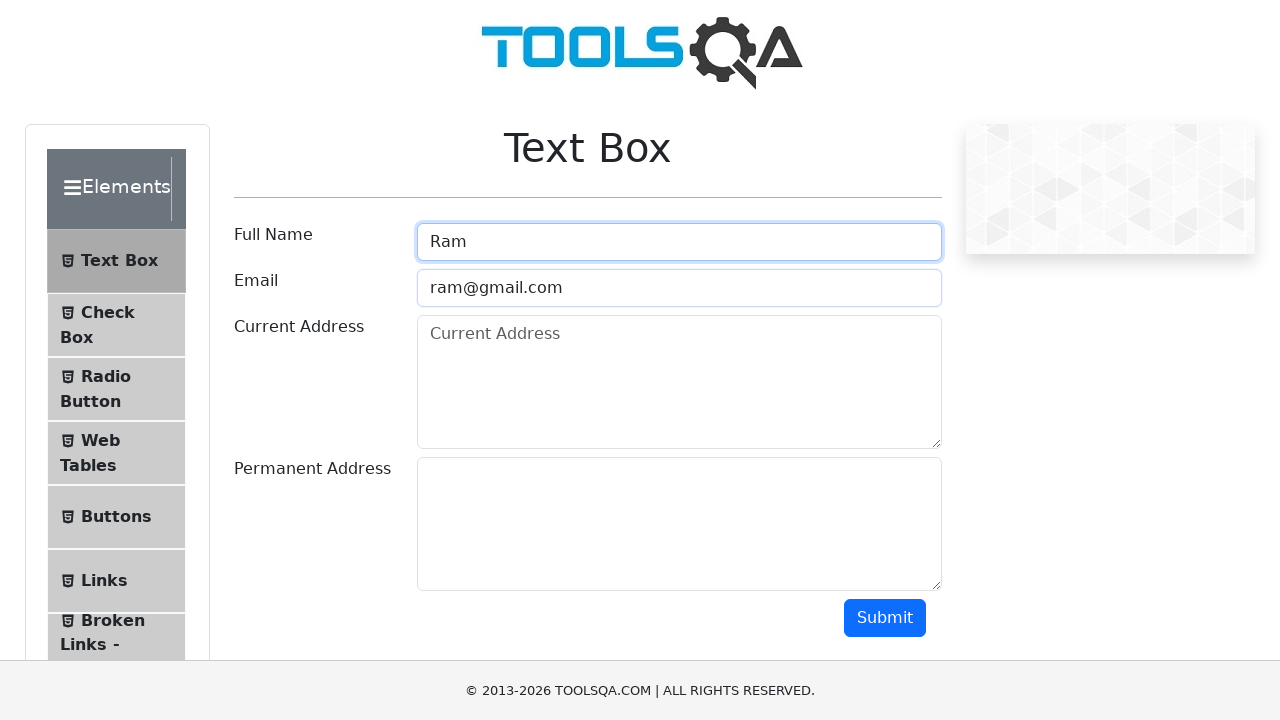

Filled current address field with '17, BH Colony, St.Luise Road,Bangalore' on #currentAddress
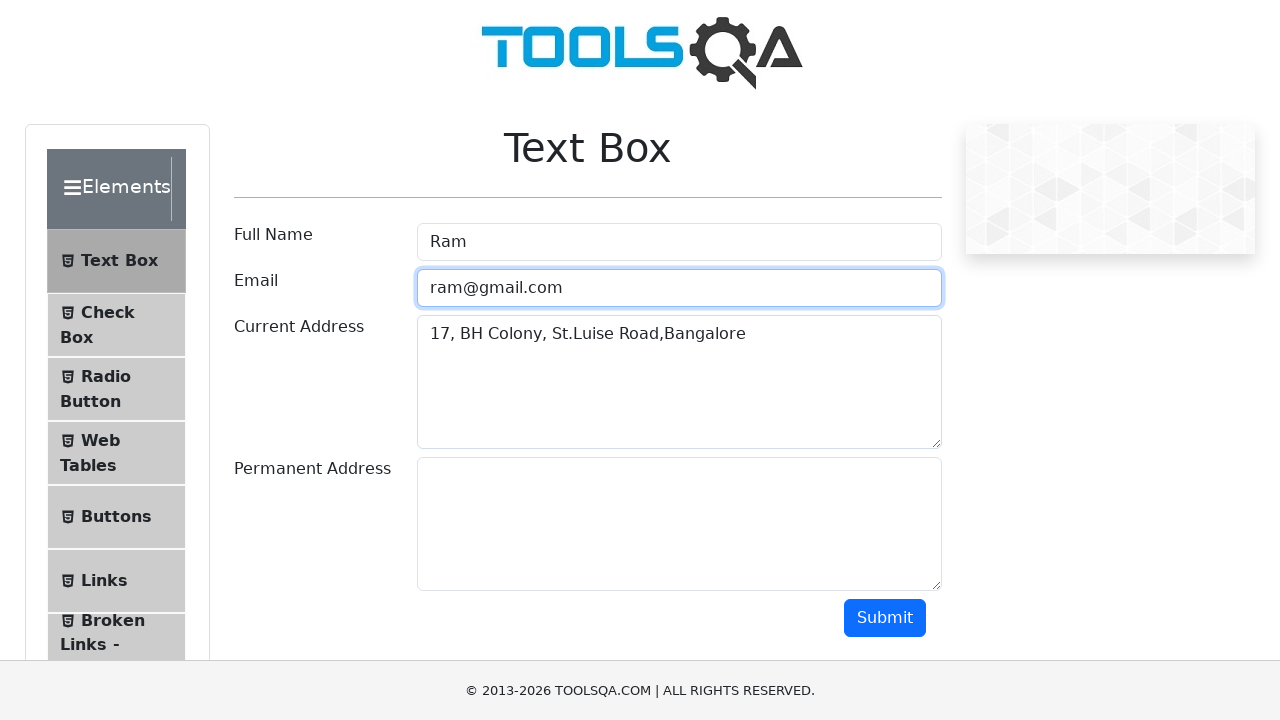

Focused on current address field on #currentAddress
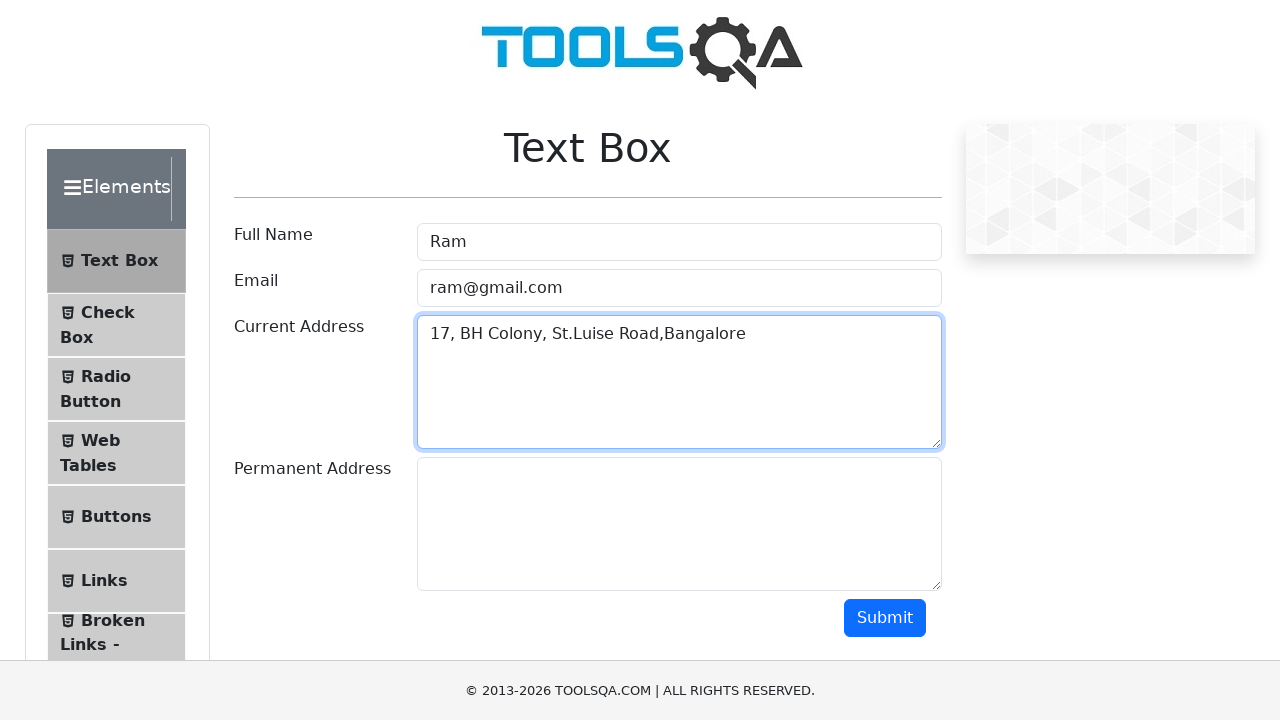

Pressed Ctrl+A to select all text in current address field
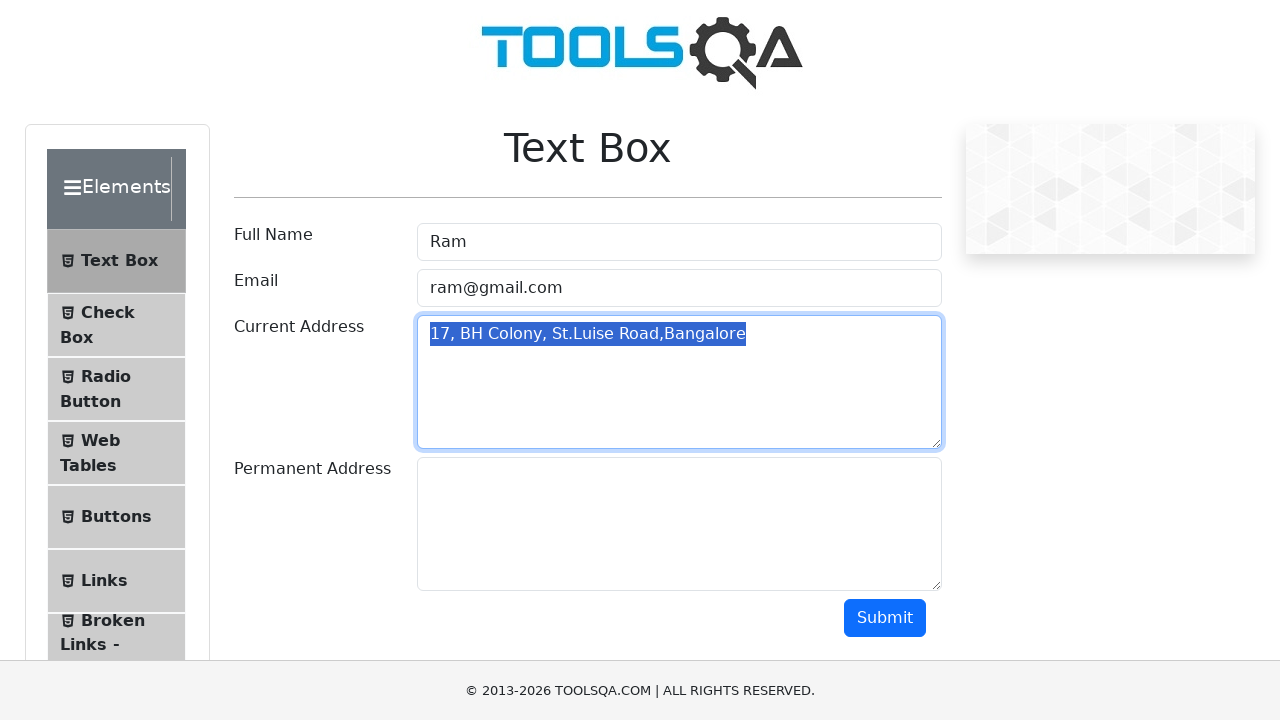

Pressed Ctrl+C to copy selected address text
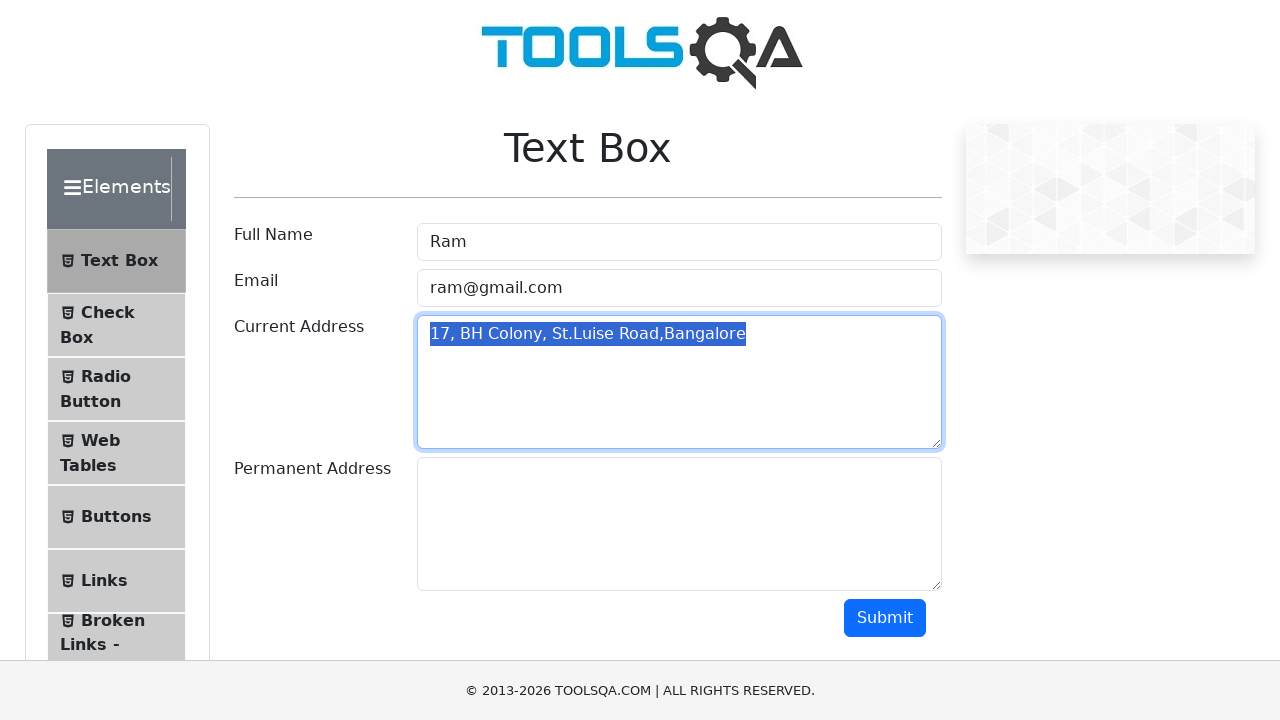

Pressed Tab to move focus to permanent address field
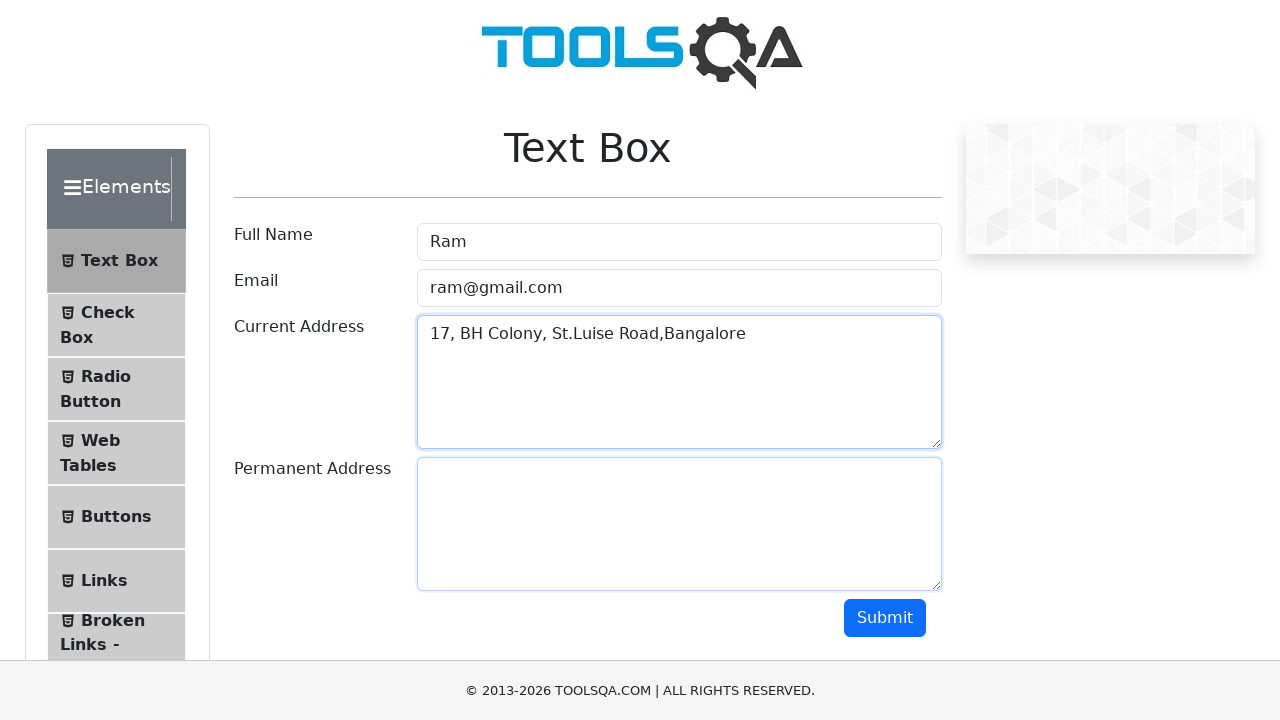

Pressed Ctrl+V to paste address into permanent address field
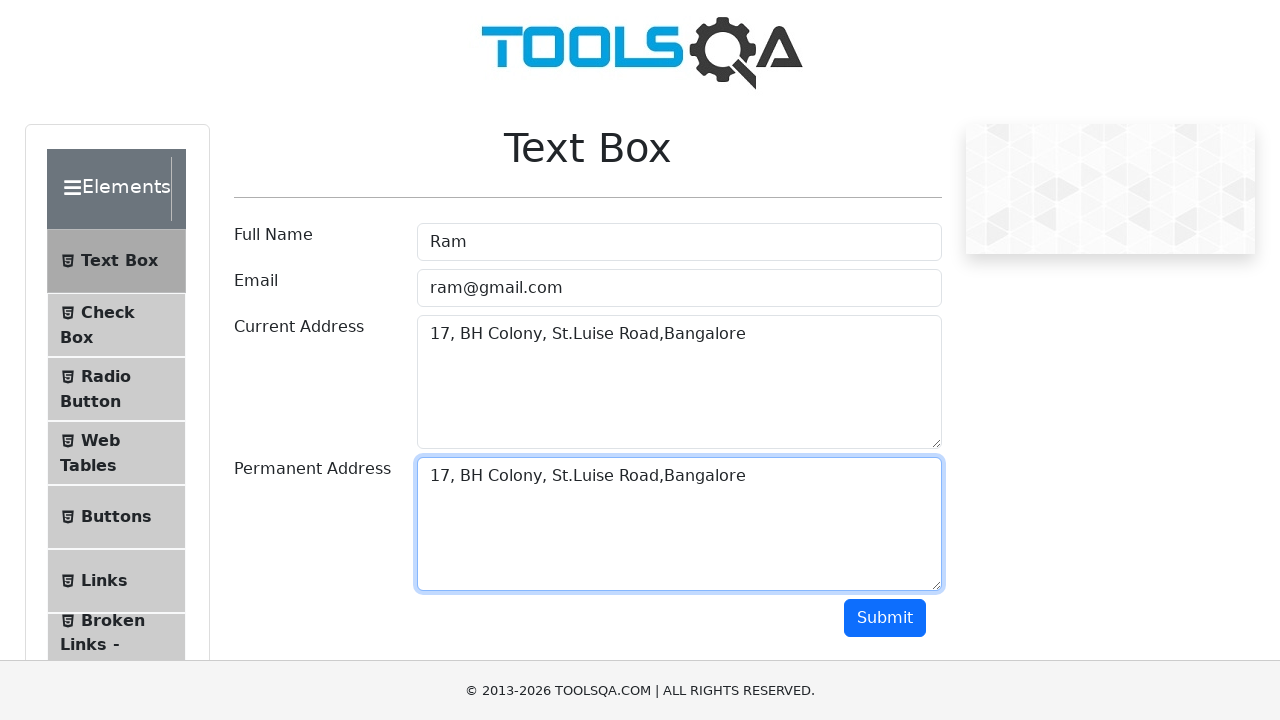

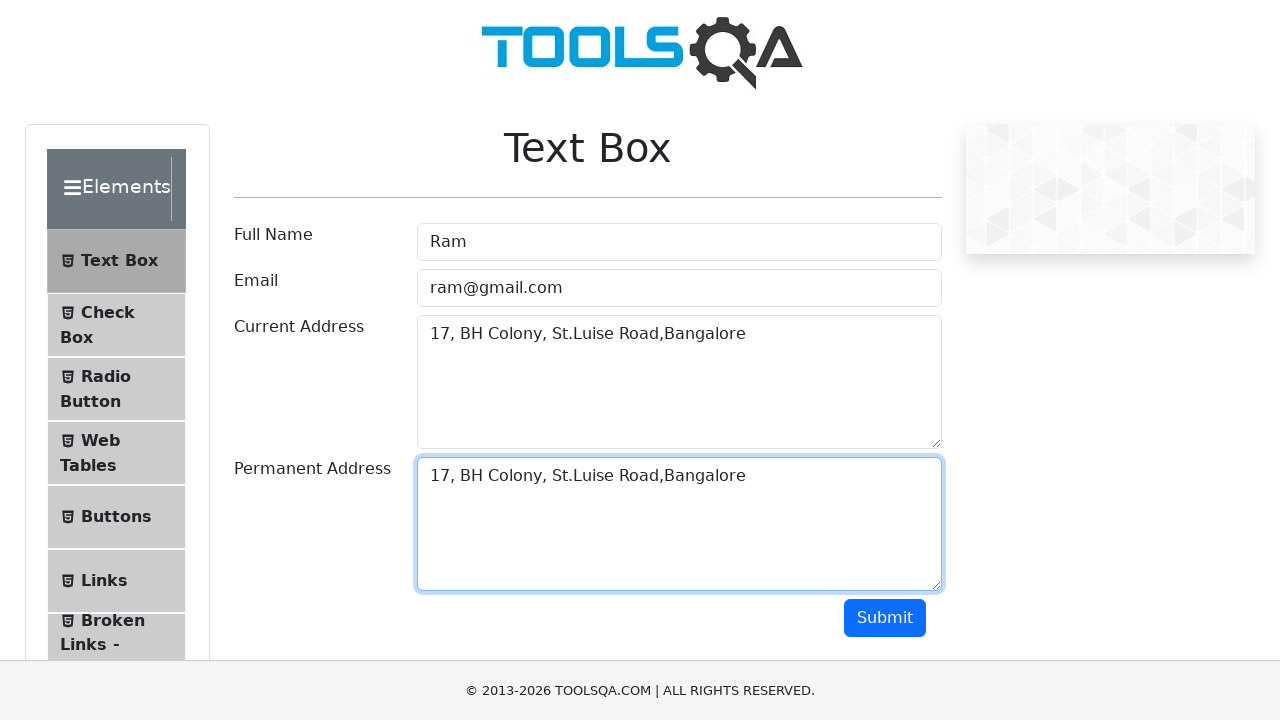